Tests the contact methods chat button and verifies that phone, Viber, Telegram, and WhatsApp contact options are displayed.

Starting URL: https://strateg.by

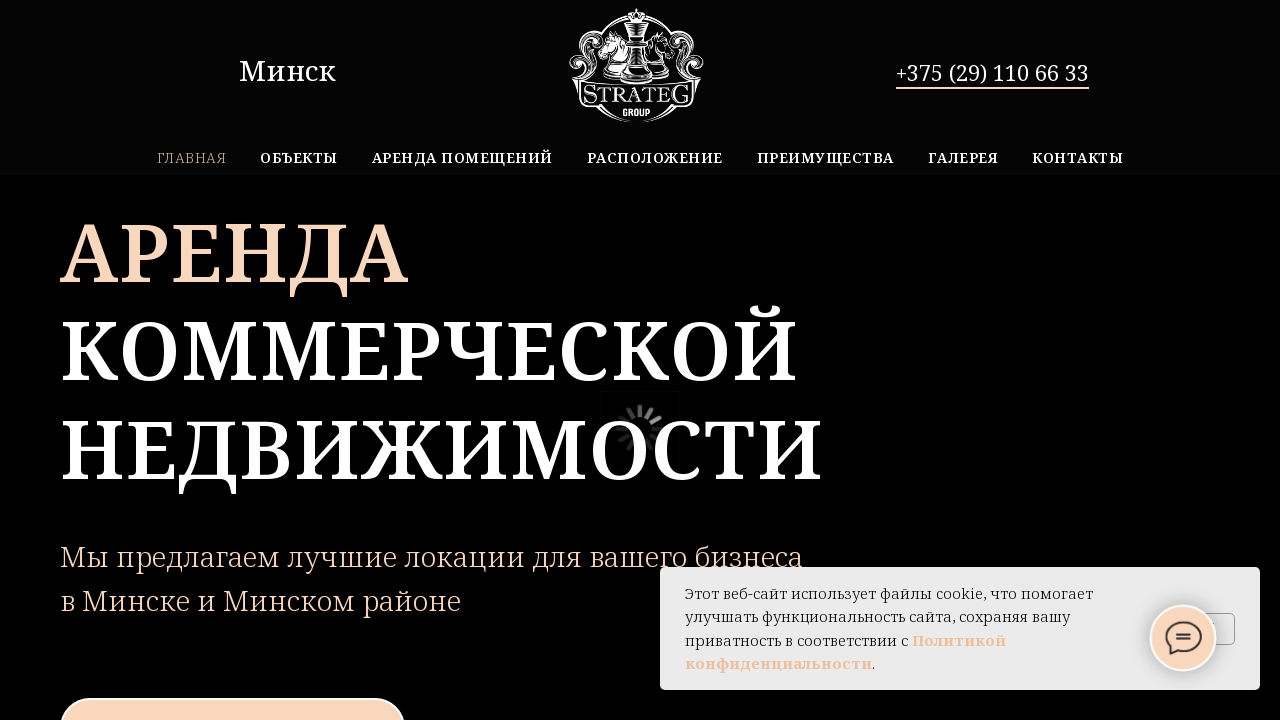

Navigated to https://strateg.by
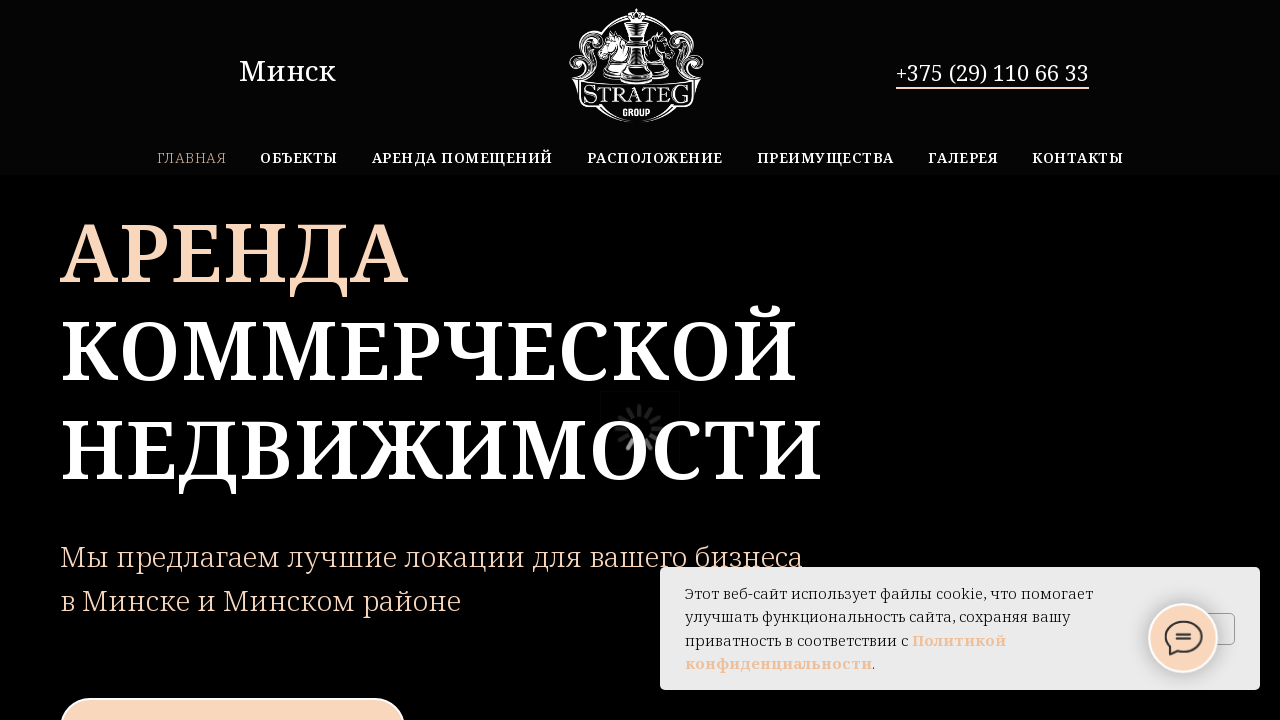

Clicked chat button to expand contact options at (1183, 638) on xpath=//div[@class='t898__btn']
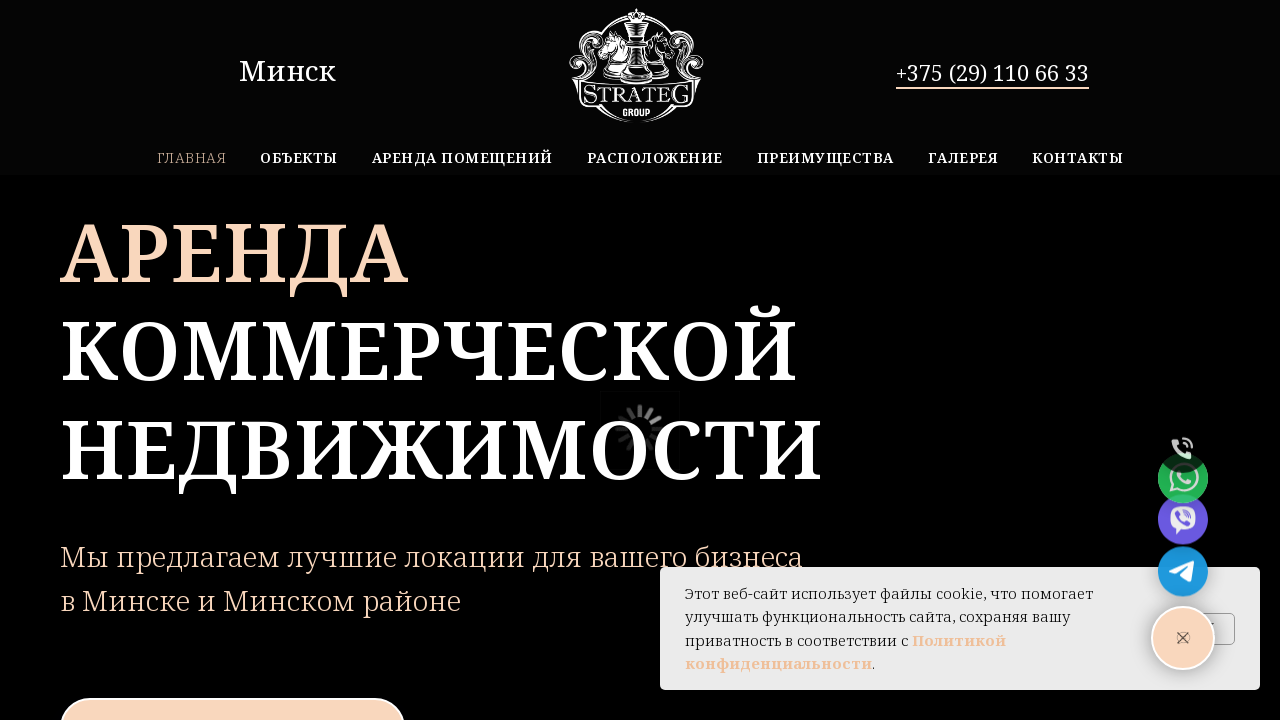

Verified phone contact option is displayed
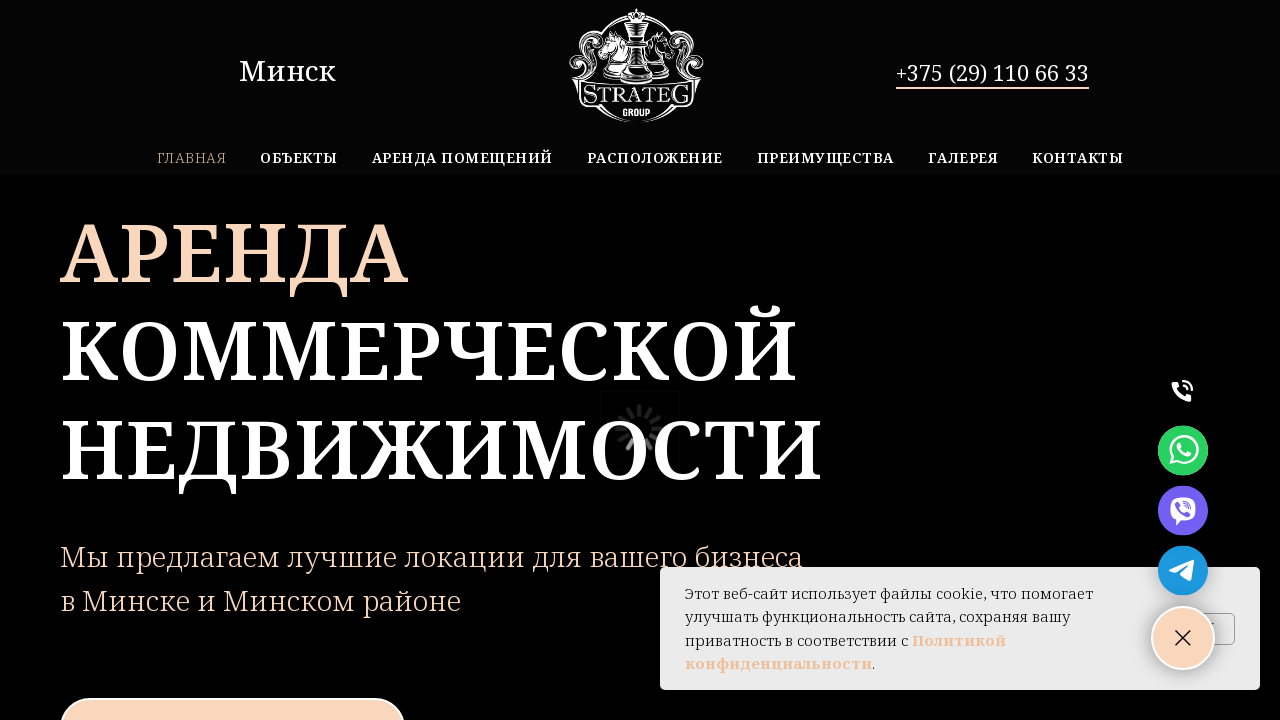

Verified Viber contact option is displayed
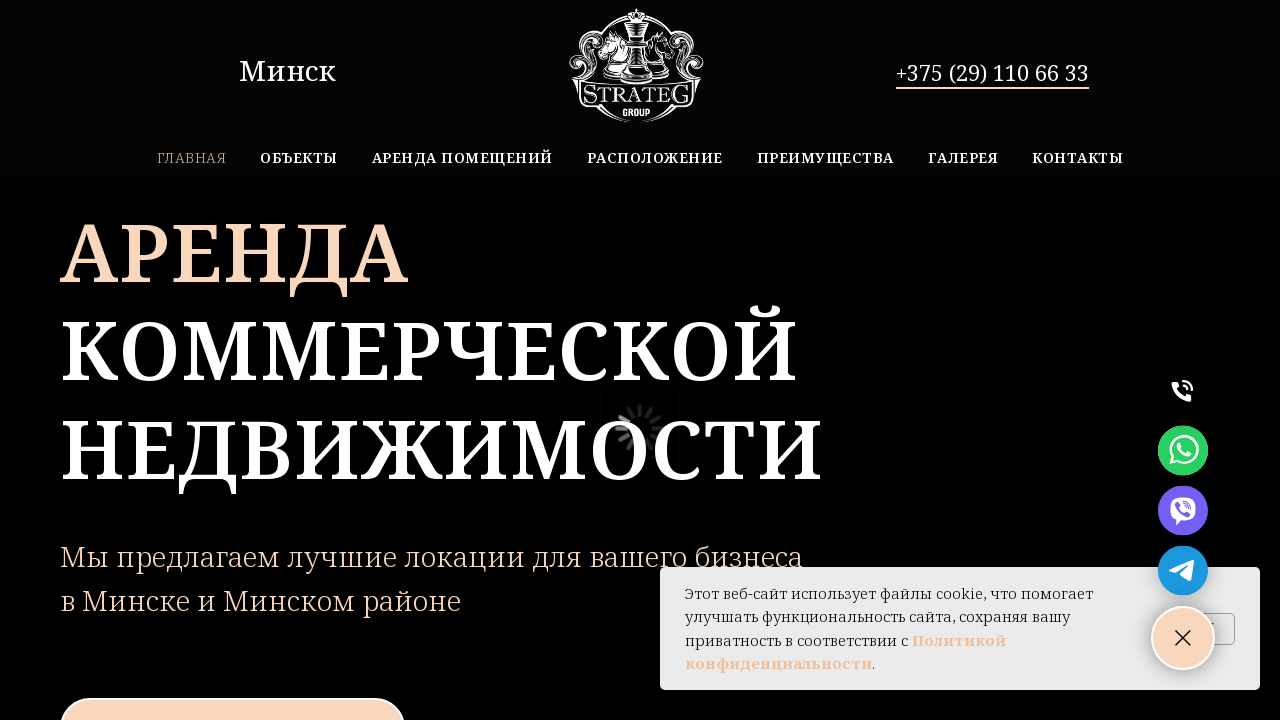

Verified Telegram contact option is displayed
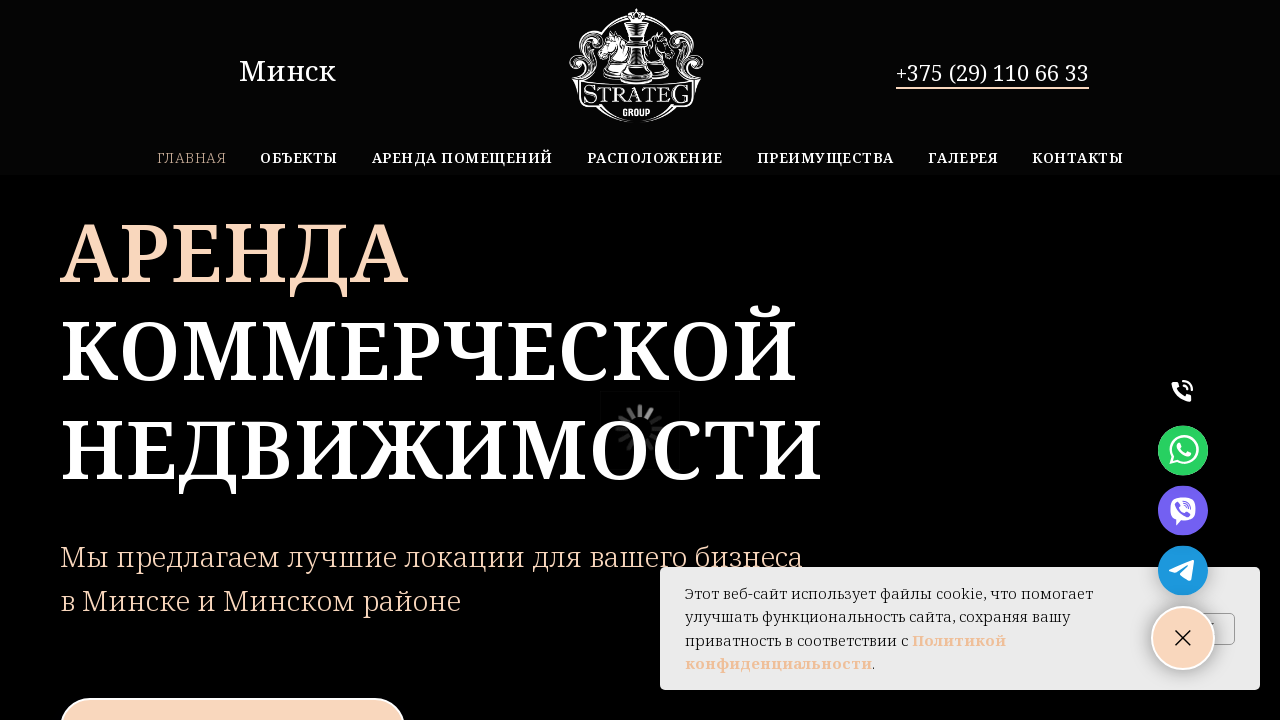

Verified WhatsApp contact option is displayed
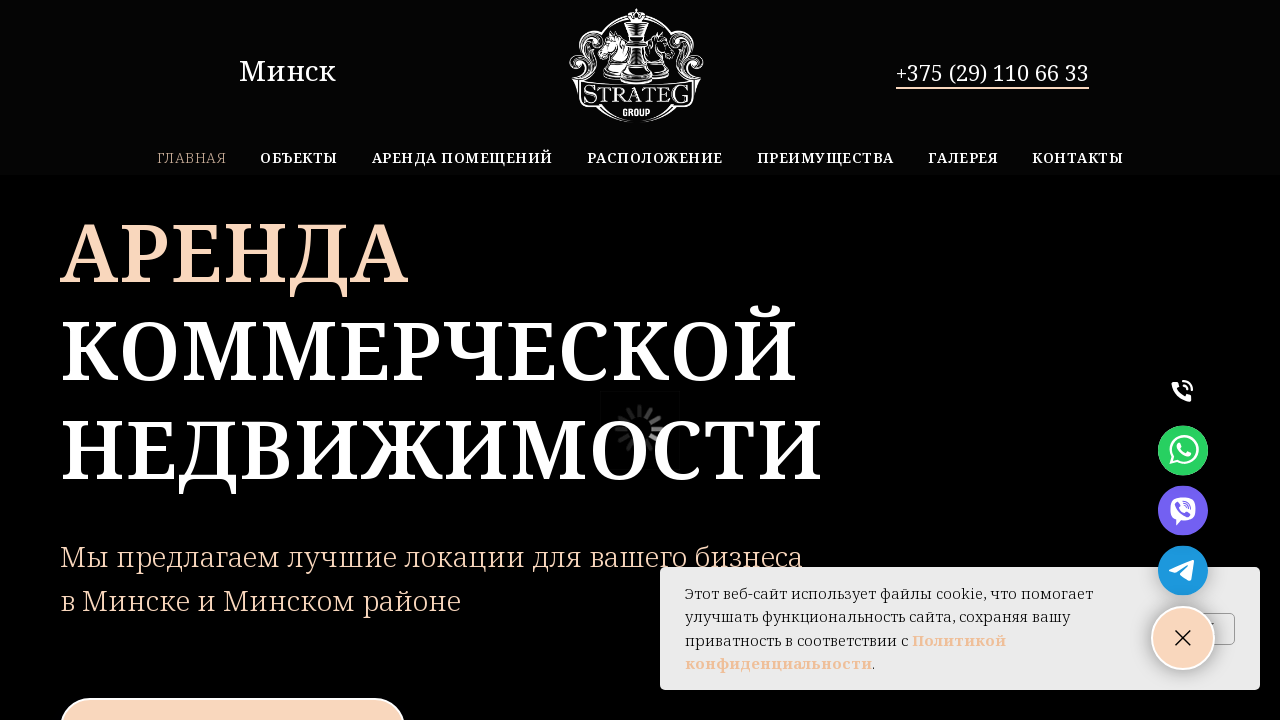

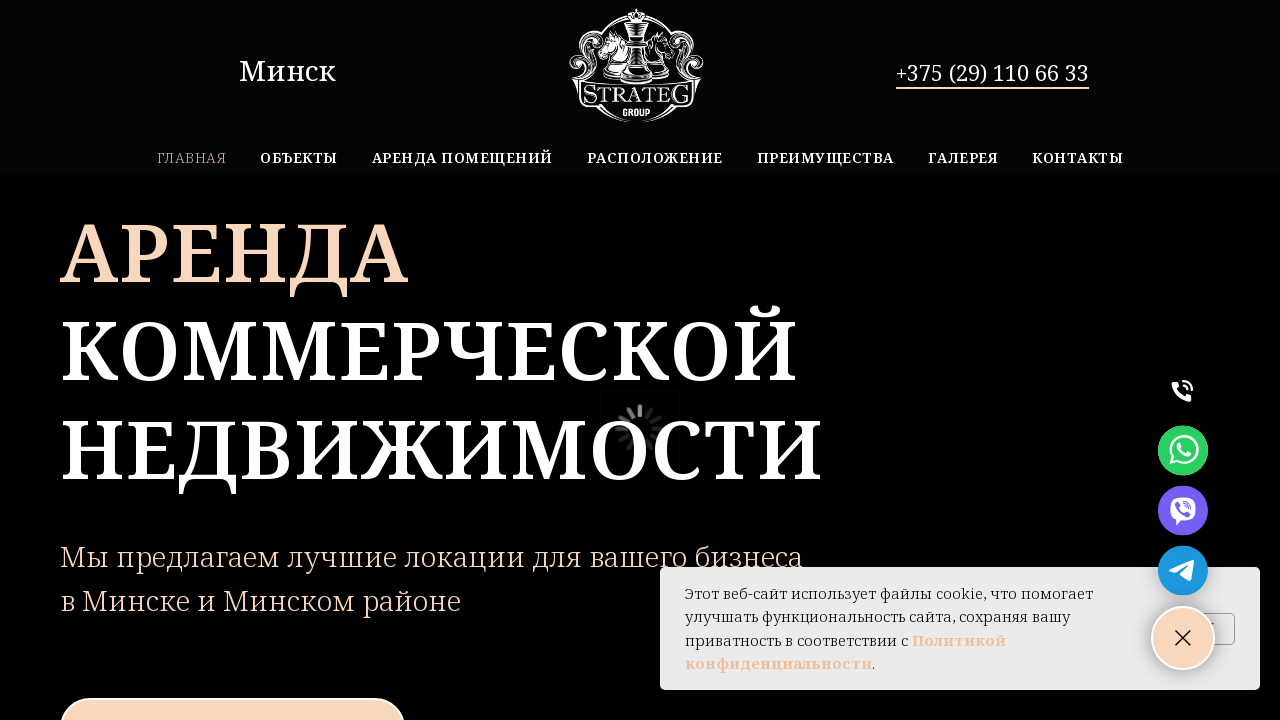